Tests that clicking the "past" link navigates to the front page showing past stories

Starting URL: https://news.ycombinator.com/

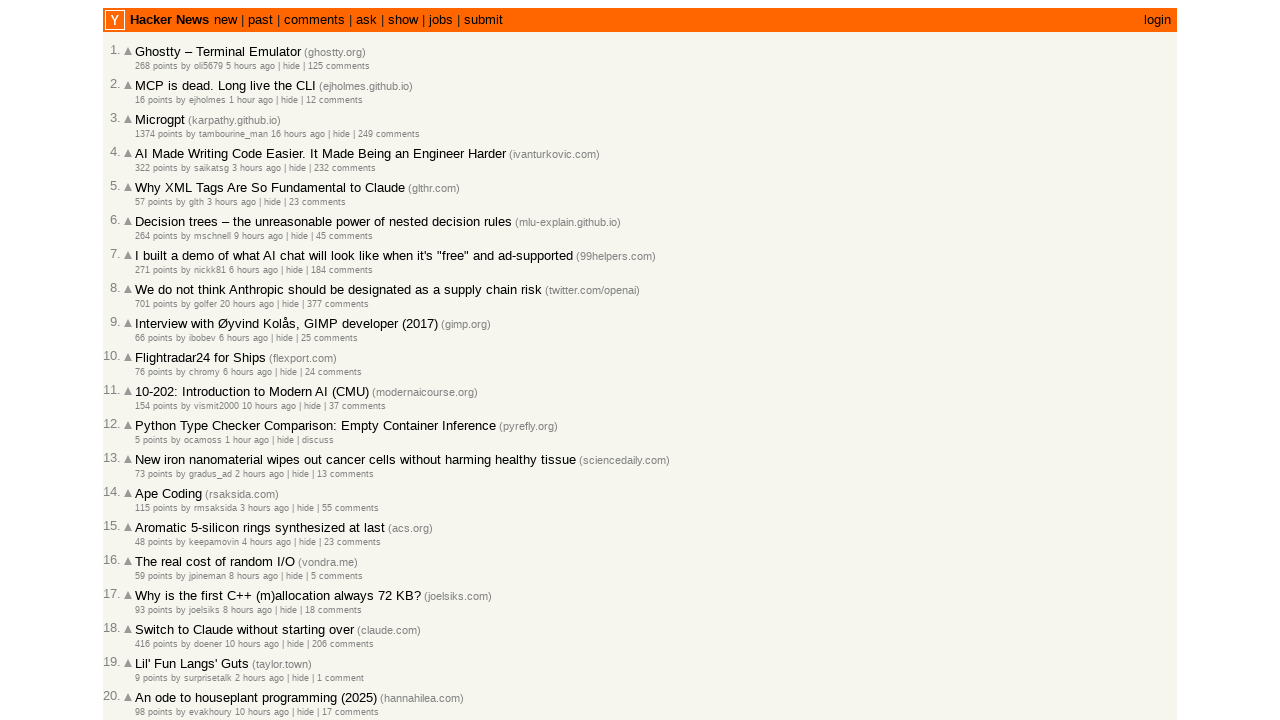

Clicked the 'past' link at (260, 20) on text=past
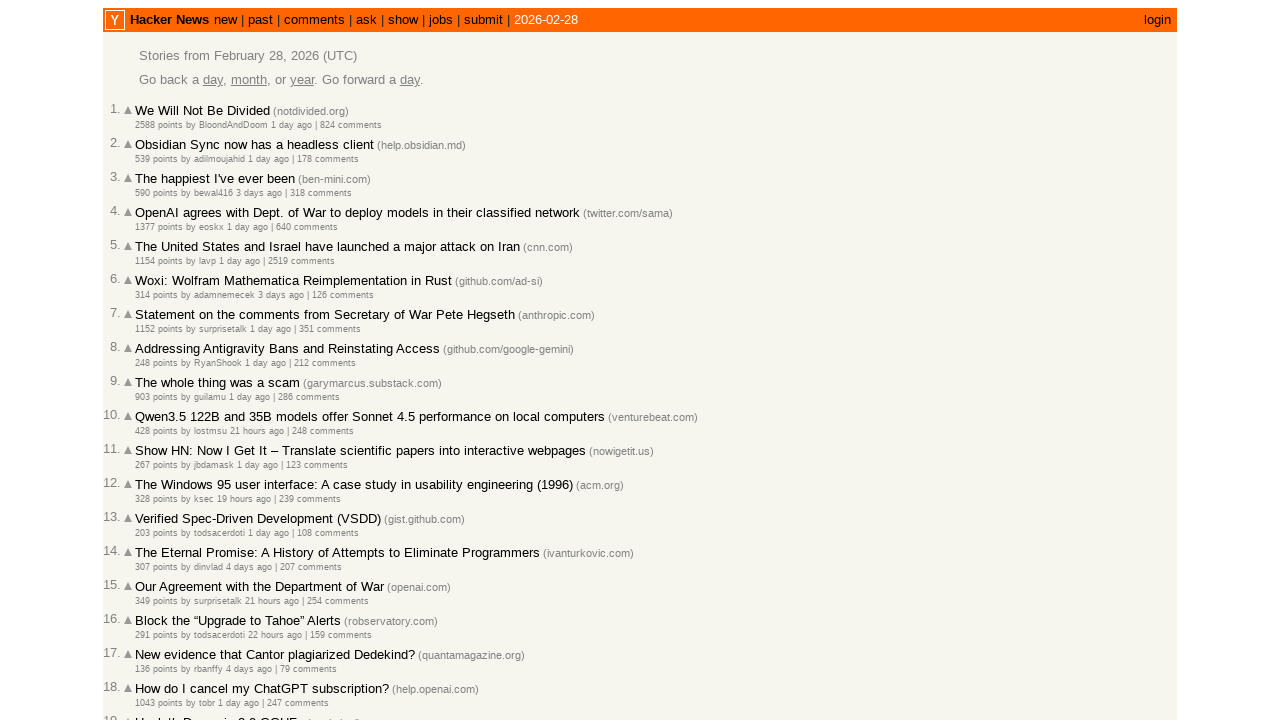

Waited for navigation to past stories page (https://news.ycombinator.com/front)
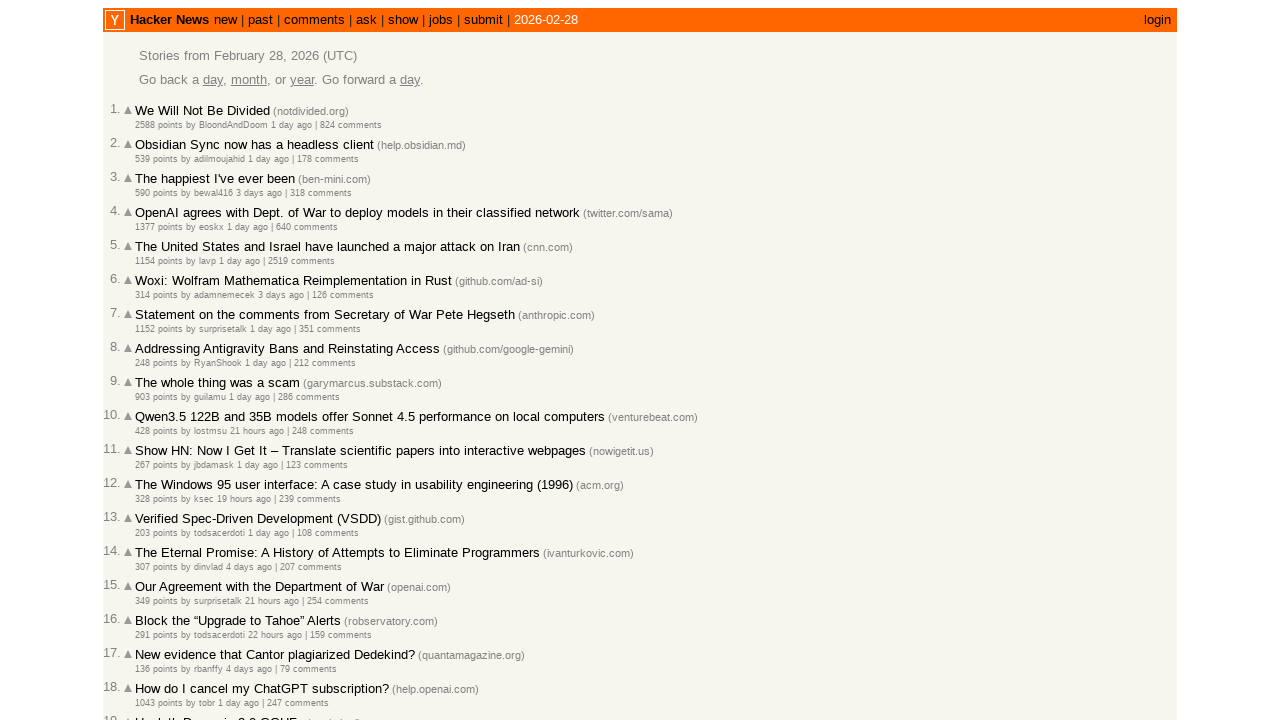

Verified 'front' keyword is present in page title
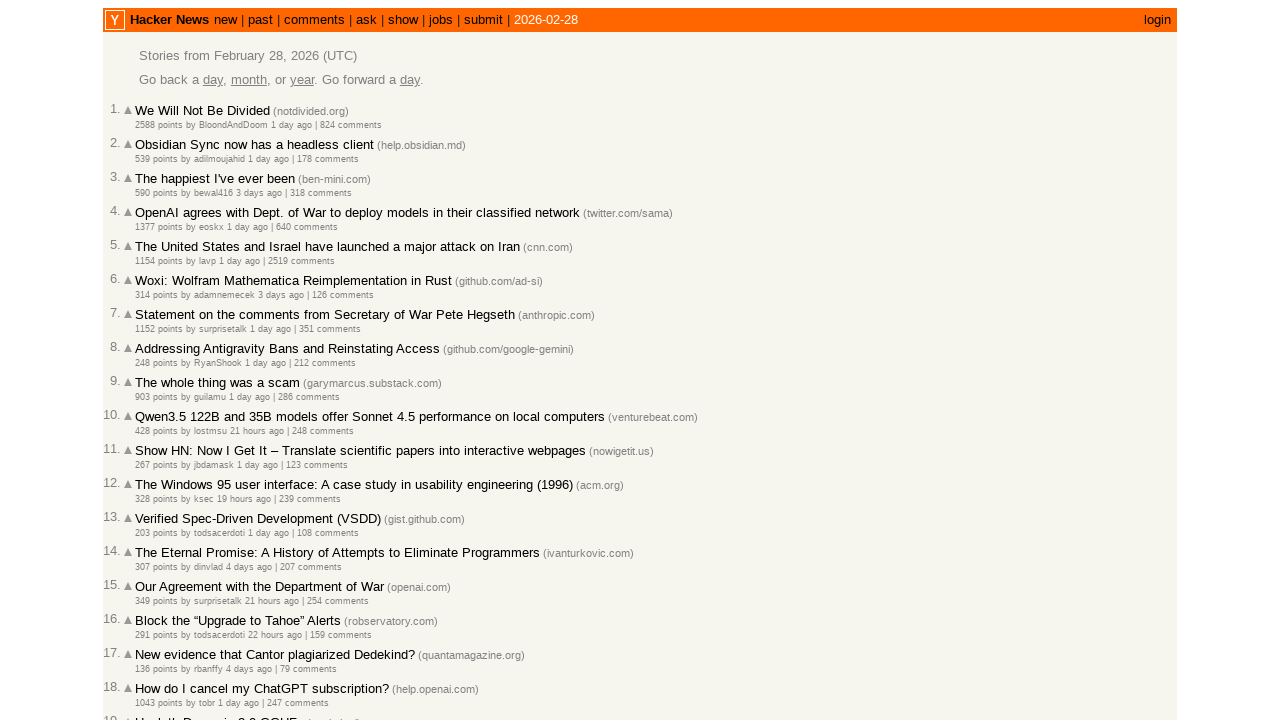

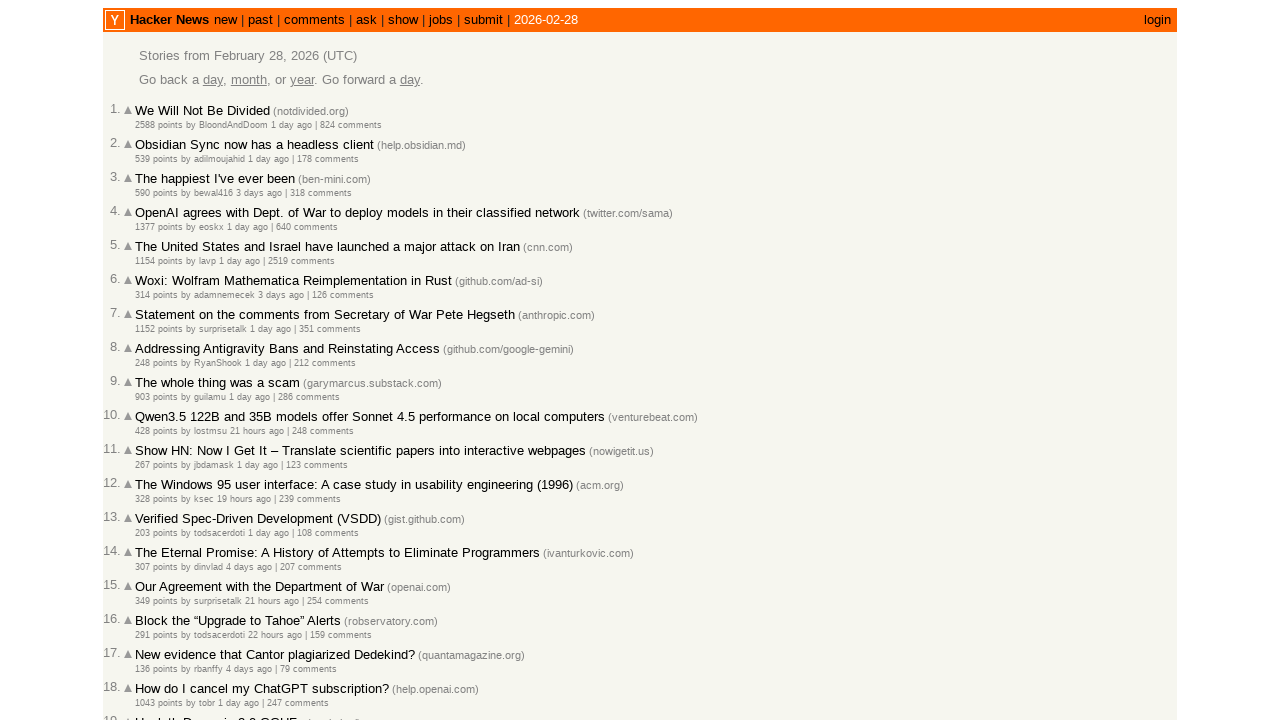